Tests JavaScript alert handling on a practice automation page - triggers alerts, accepts them, dismisses confirm dialogs, and fills a name field before triggering another alert

Starting URL: https://rahulshettyacademy.com/AutomationPractice/

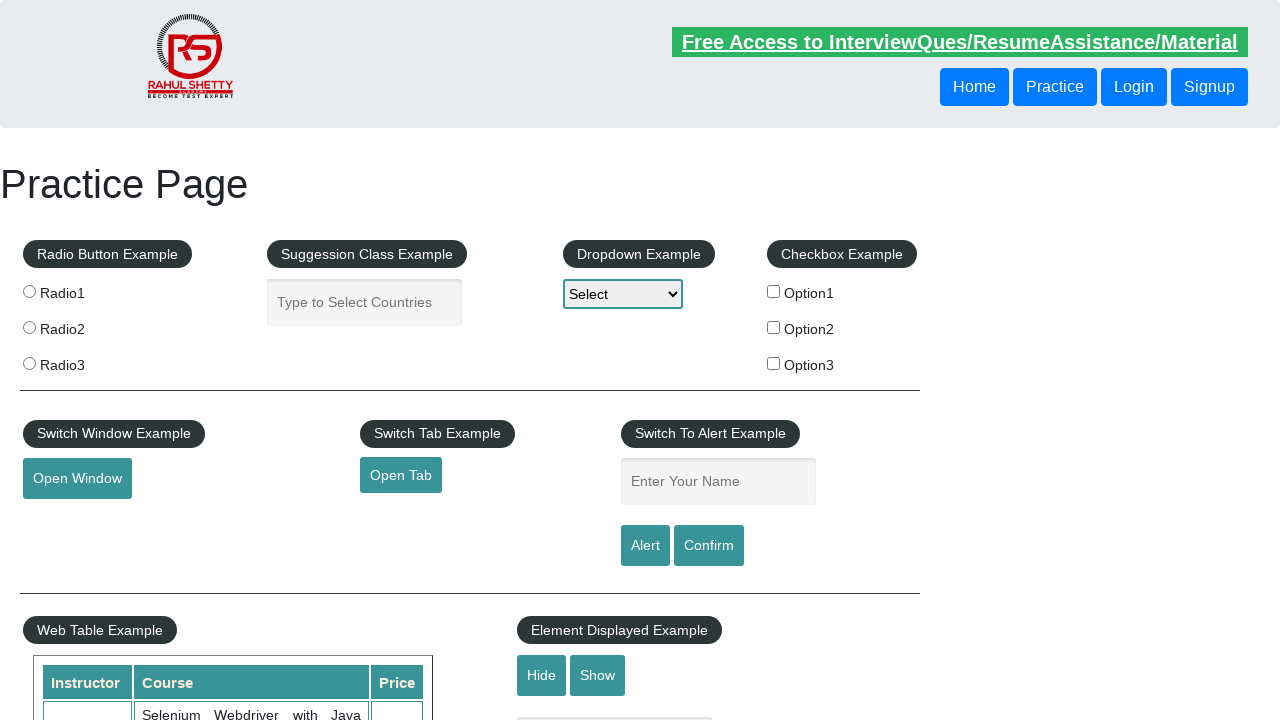

Clicked alert button to trigger JavaScript alert at (645, 546) on input#alertbtn
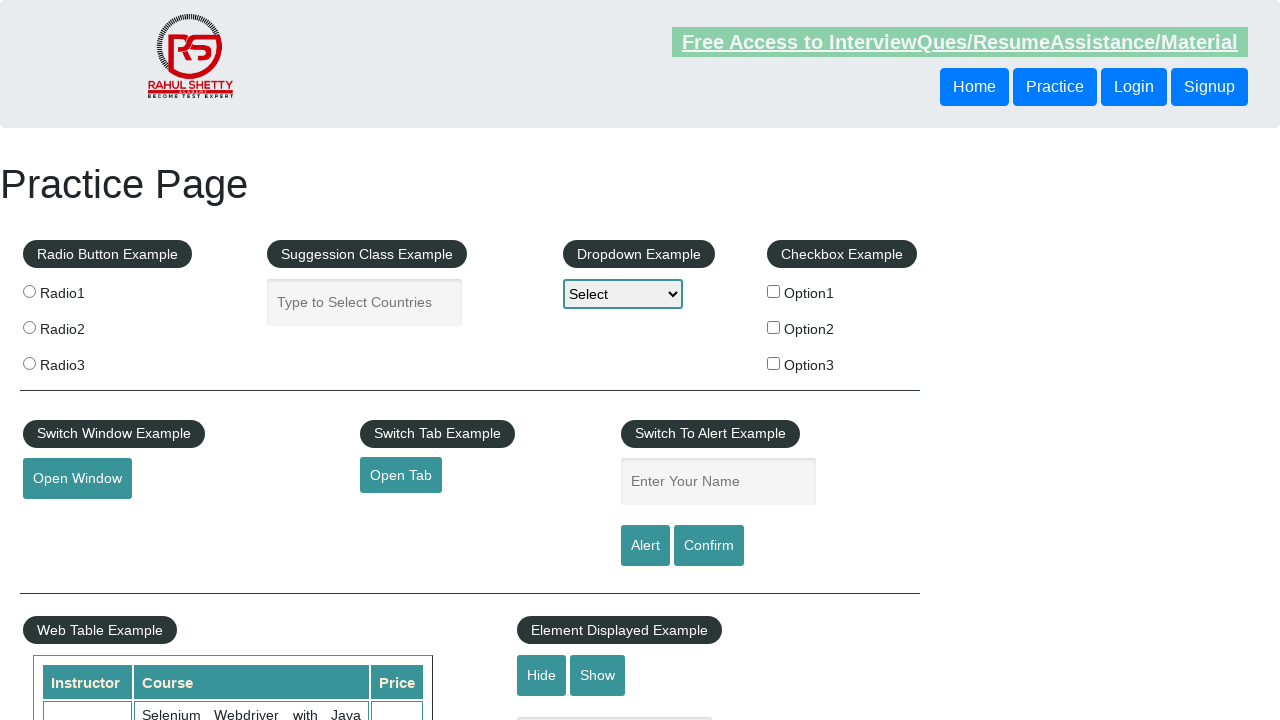

Registered dialog handler to accept alerts
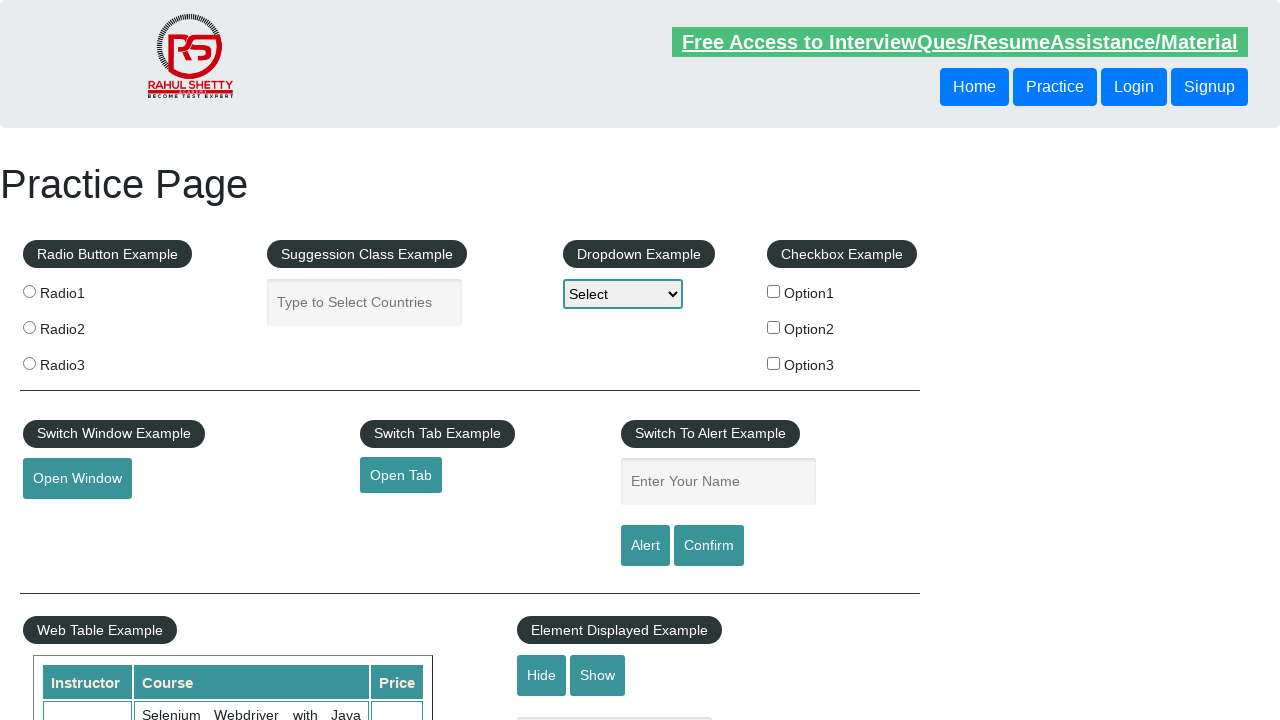

Waited for alert to be handled
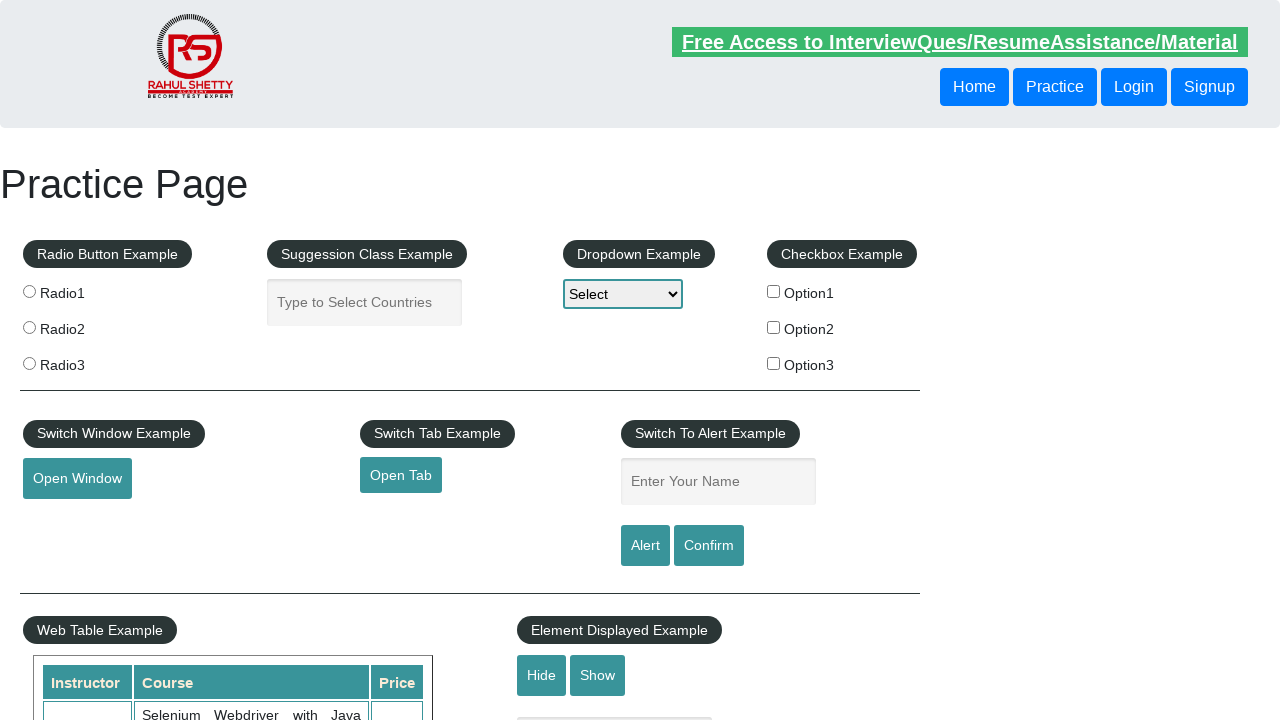

Clicked confirm button to trigger confirm dialog at (709, 546) on input#confirmbtn
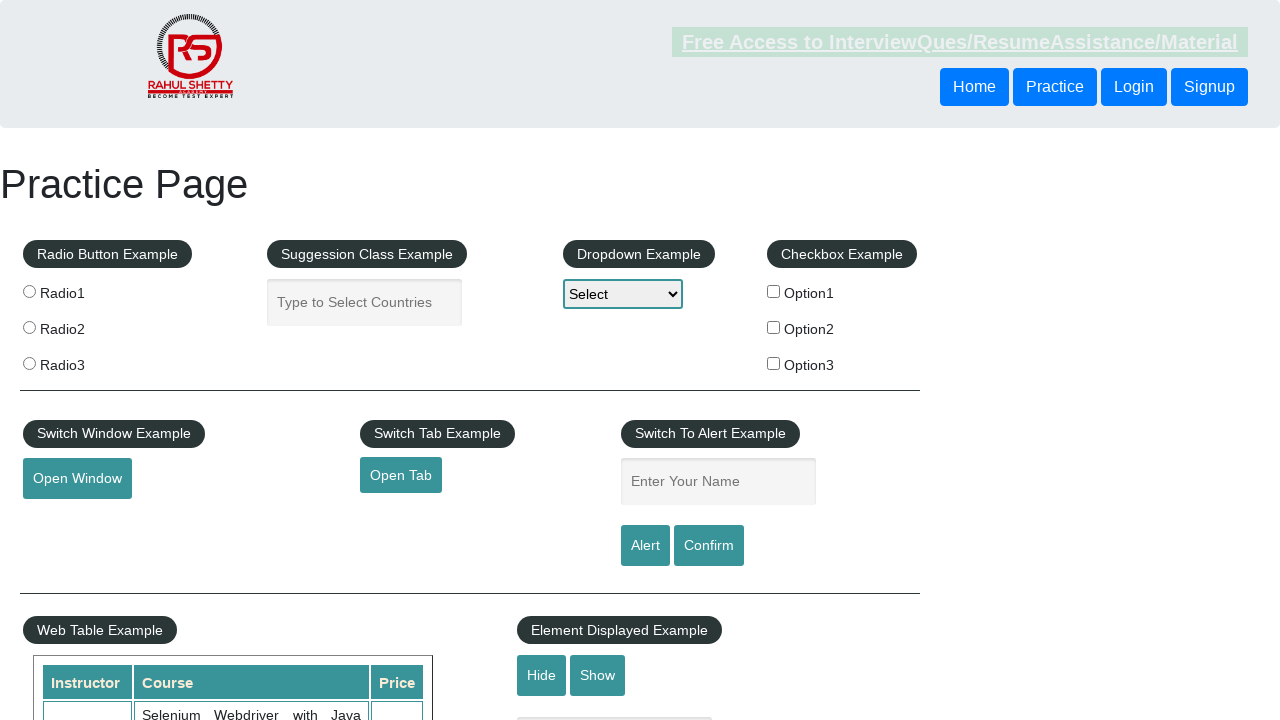

Registered dialog handler to dismiss dialogs
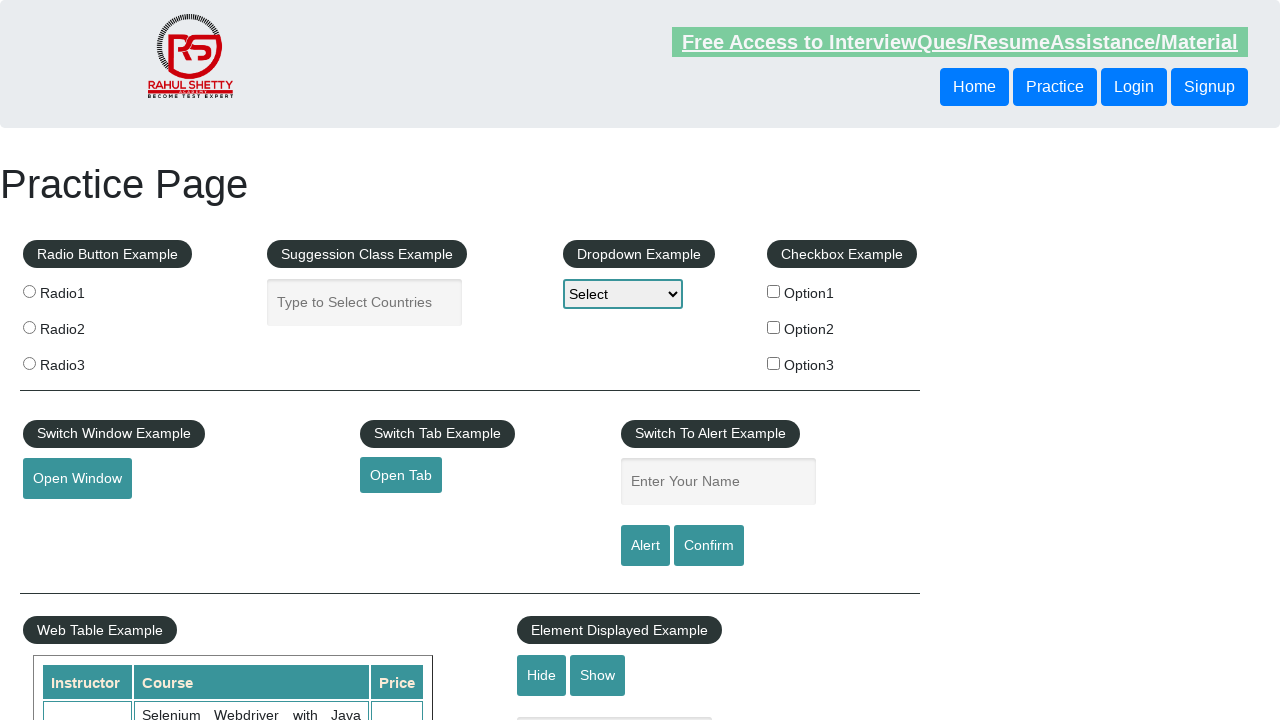

Waited for confirm dialog to be dismissed
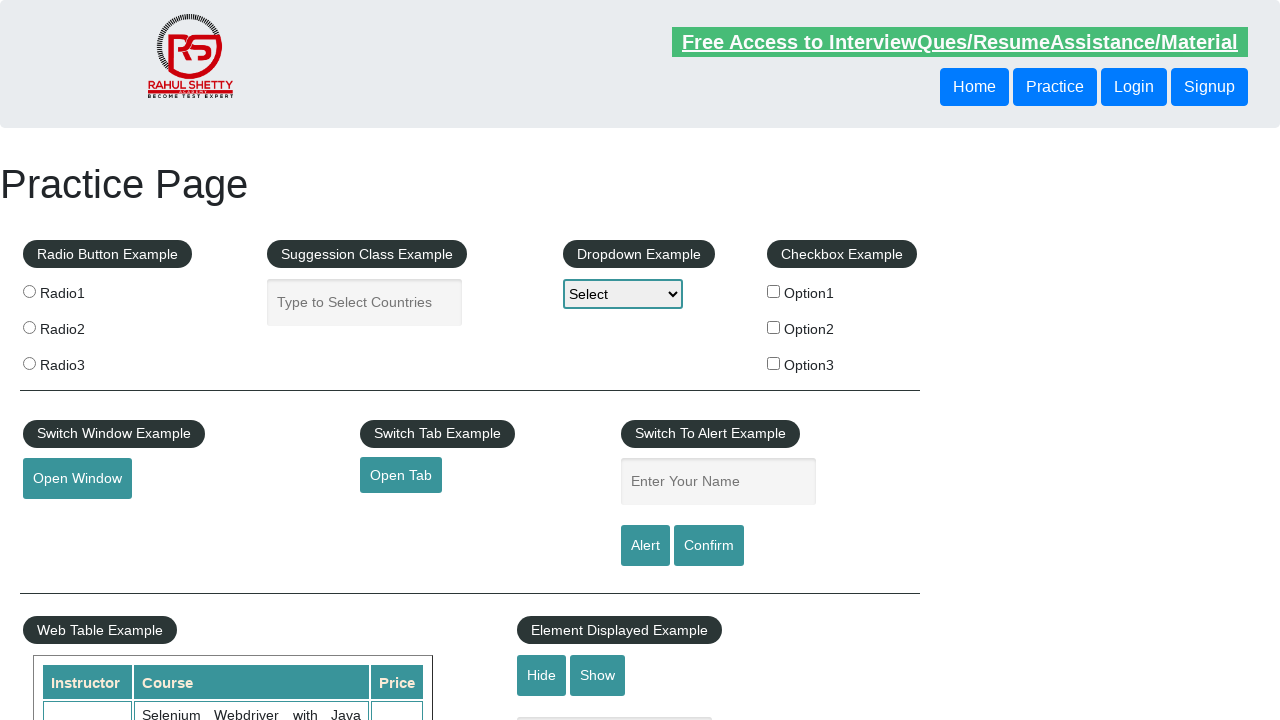

Filled name field with 'Gaurav Gupta' on input#name
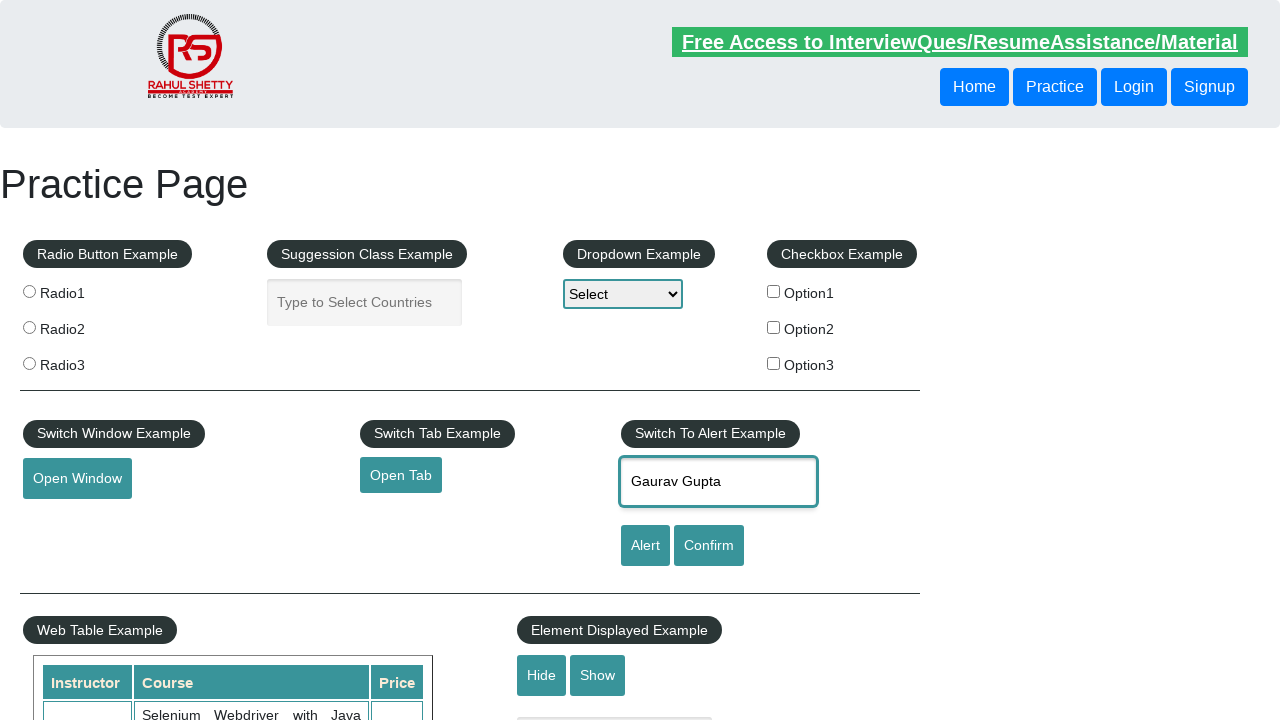

Registered dialog handler to accept alerts before second trigger
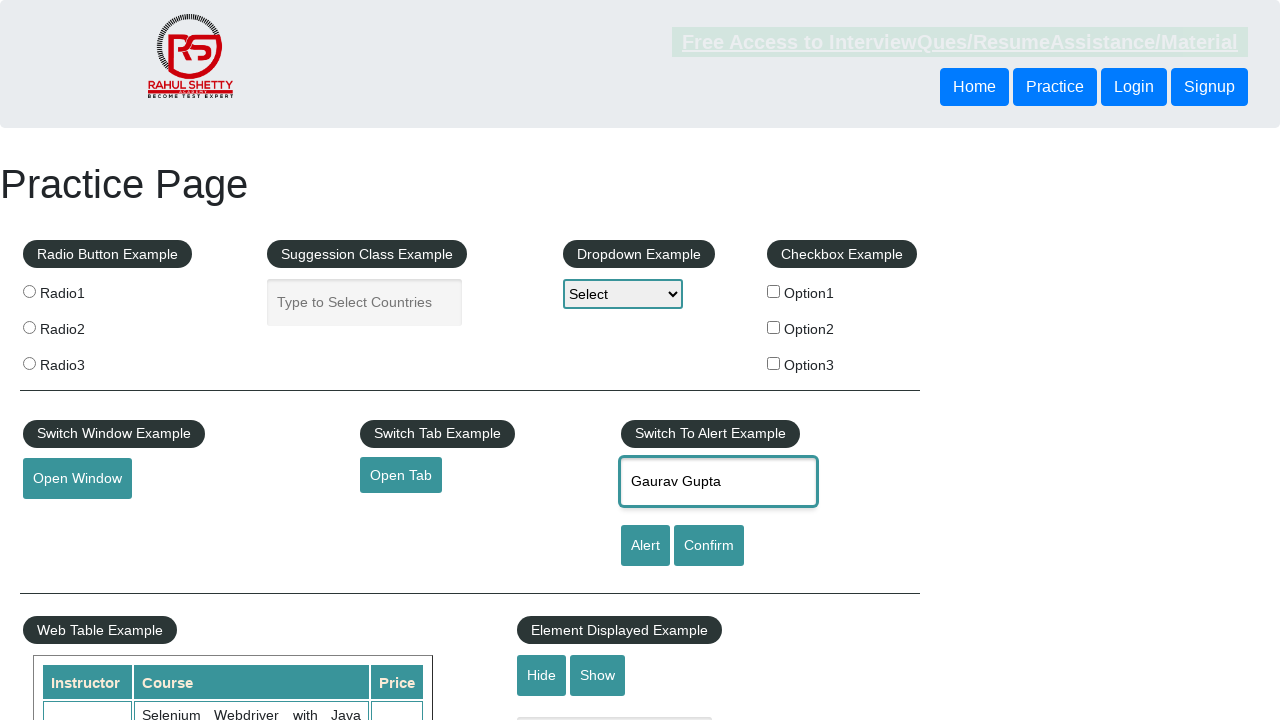

Clicked alert button again after entering name at (645, 546) on input#alertbtn
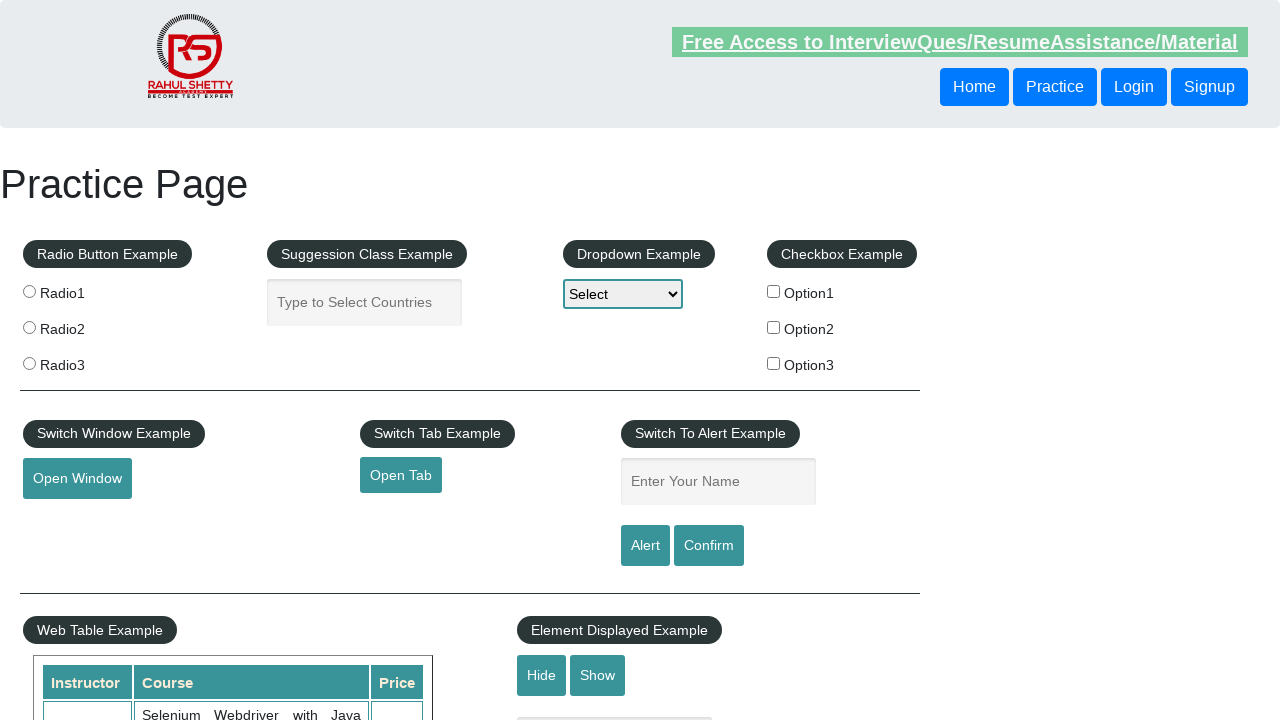

Waited for second alert to be handled
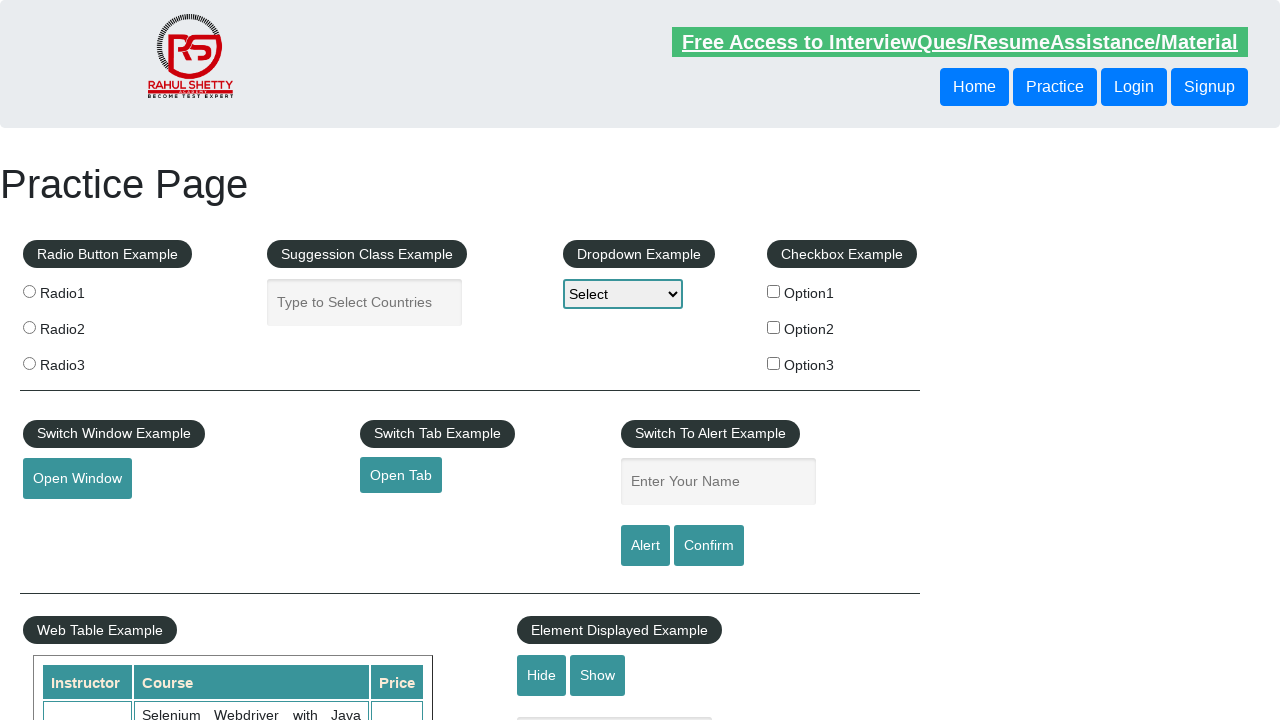

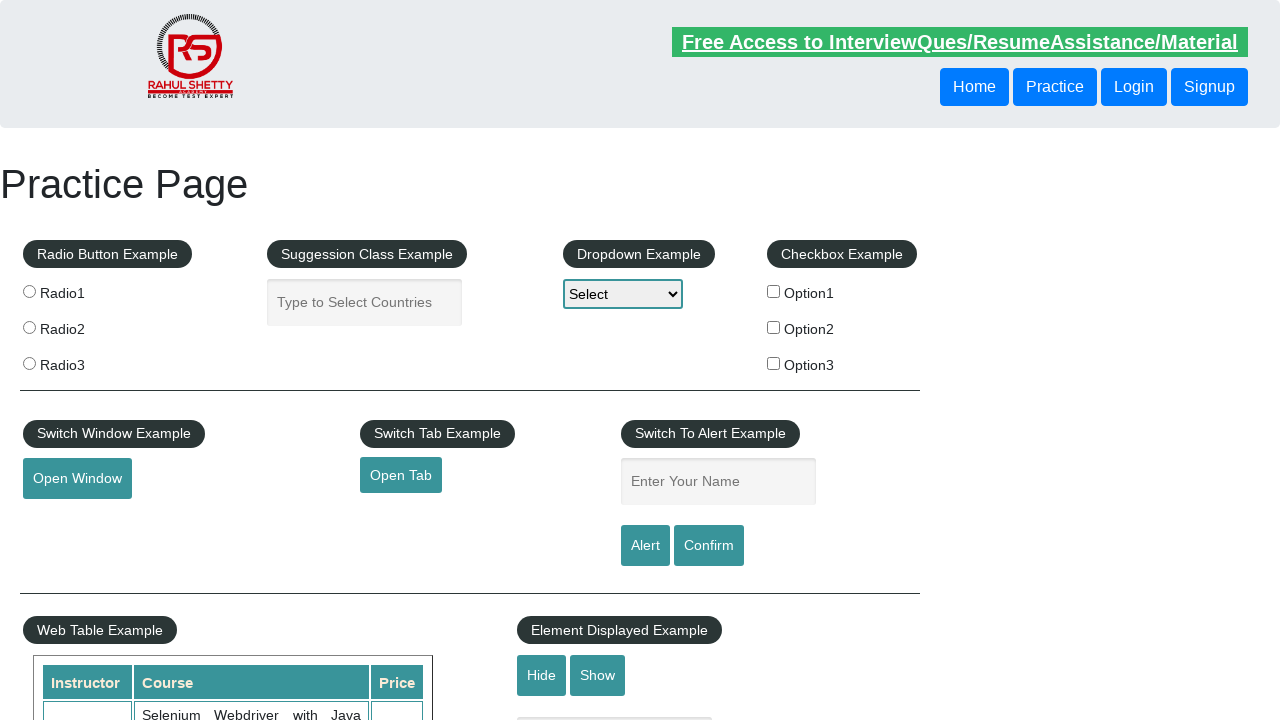